Tests table sorting functionality and searches for a specific item across paginated results by clicking column headers and navigating through pages

Starting URL: https://rahulshettyacademy.com/seleniumPractise/#/offers

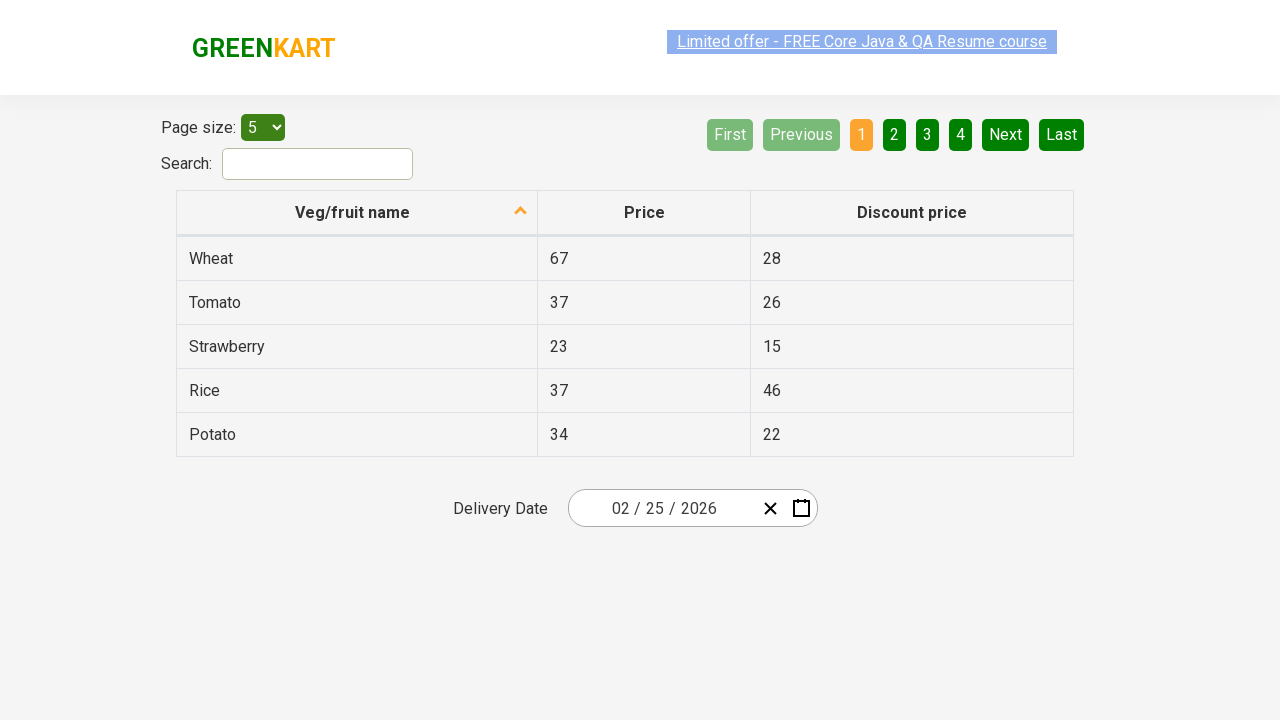

Clicked first column header to sort table at (357, 213) on xpath=//tr/th[1]
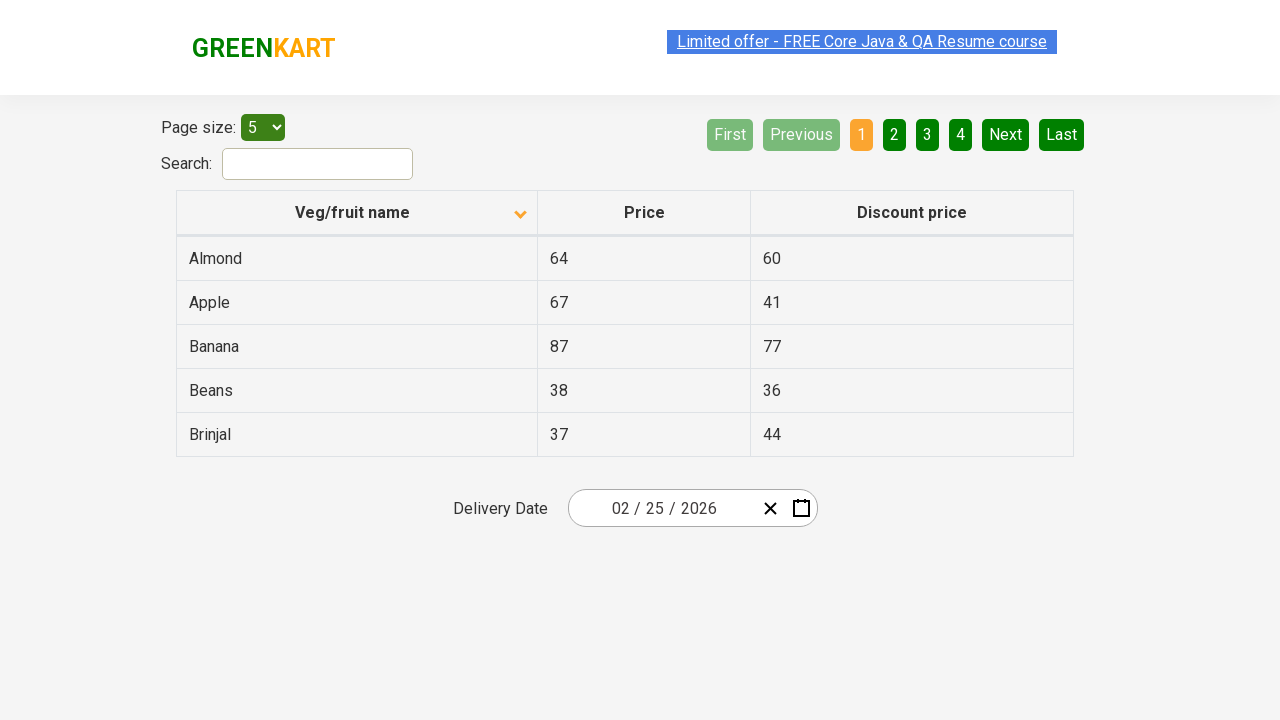

Retrieved all items from first column
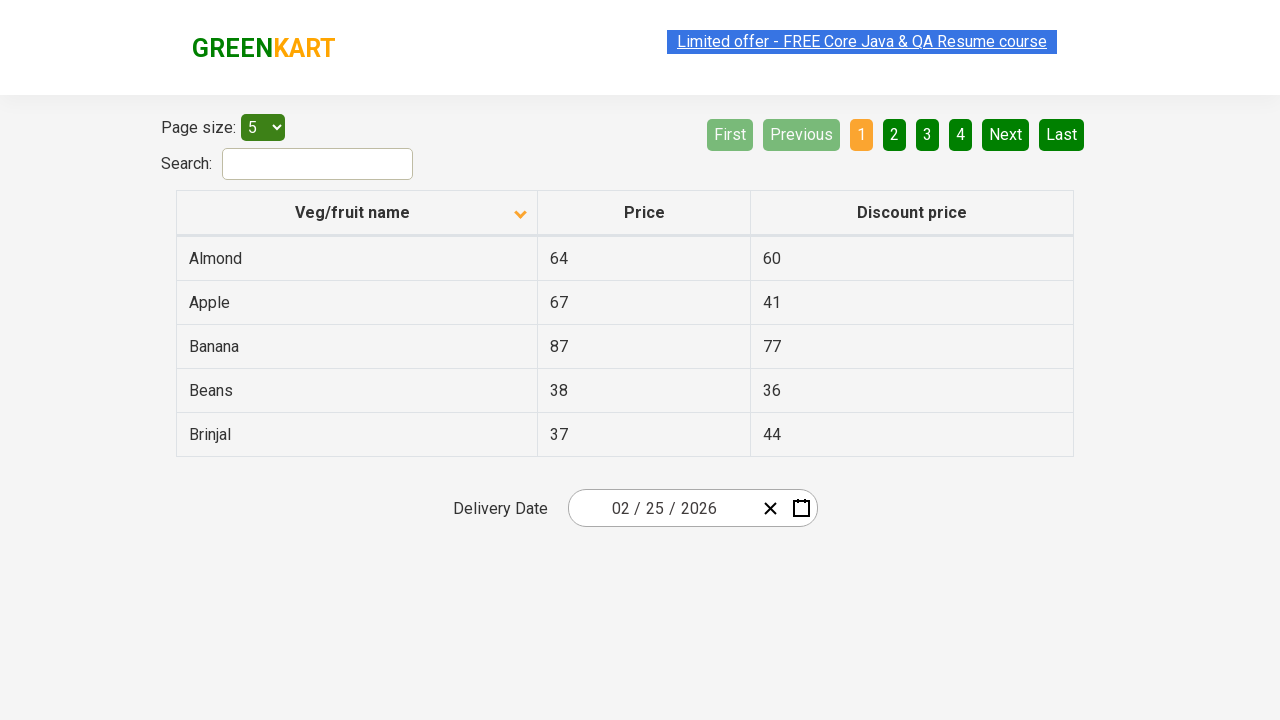

Extracted text content from column items
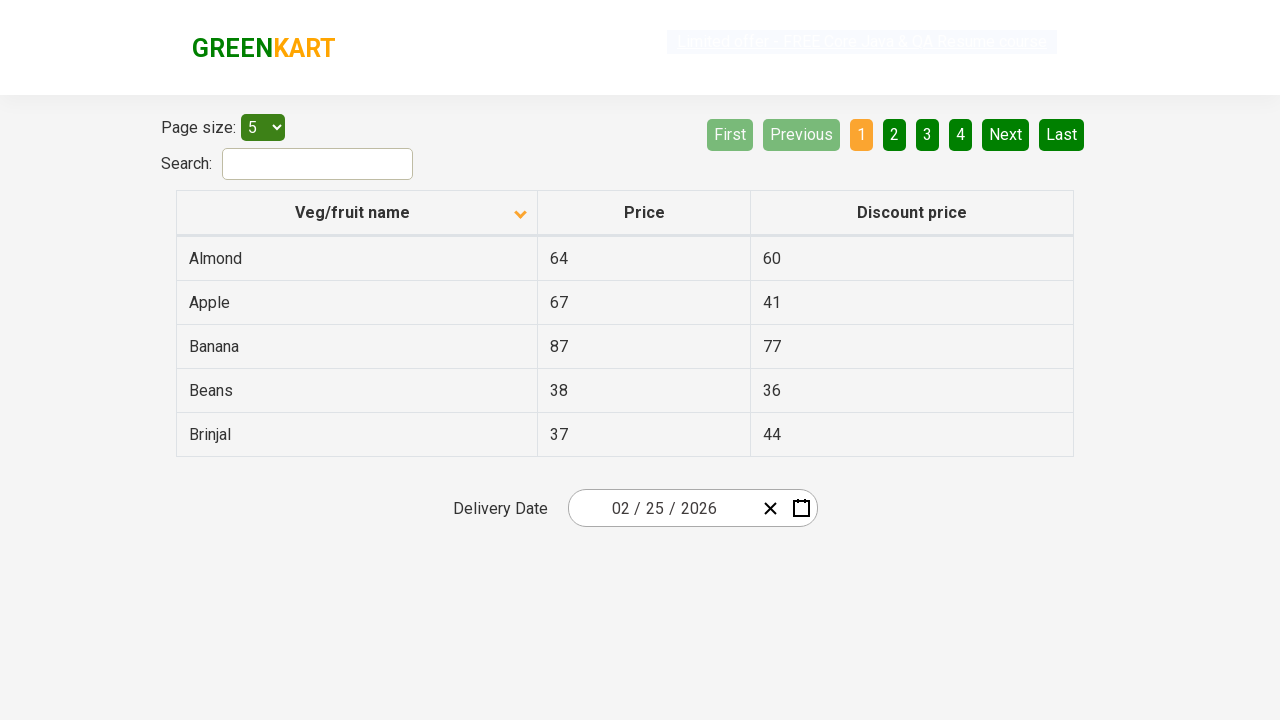

Verified table is sorted correctly
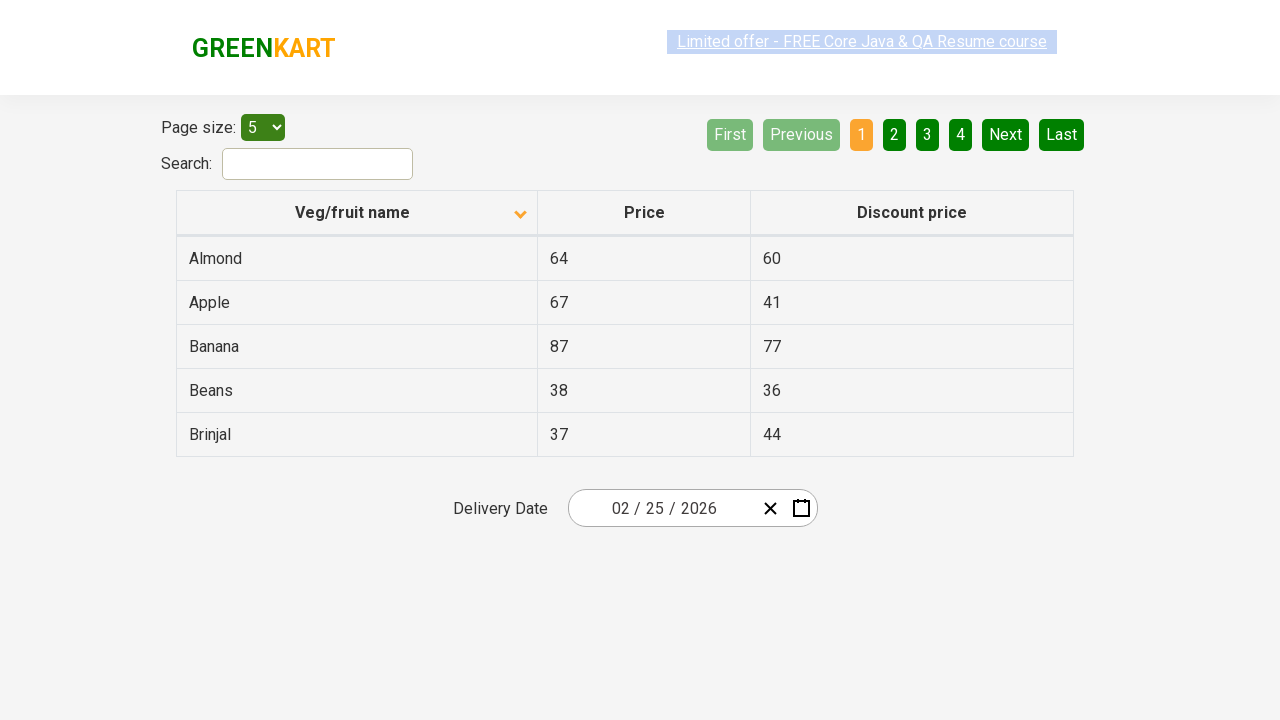

Retrieved all rows from current page
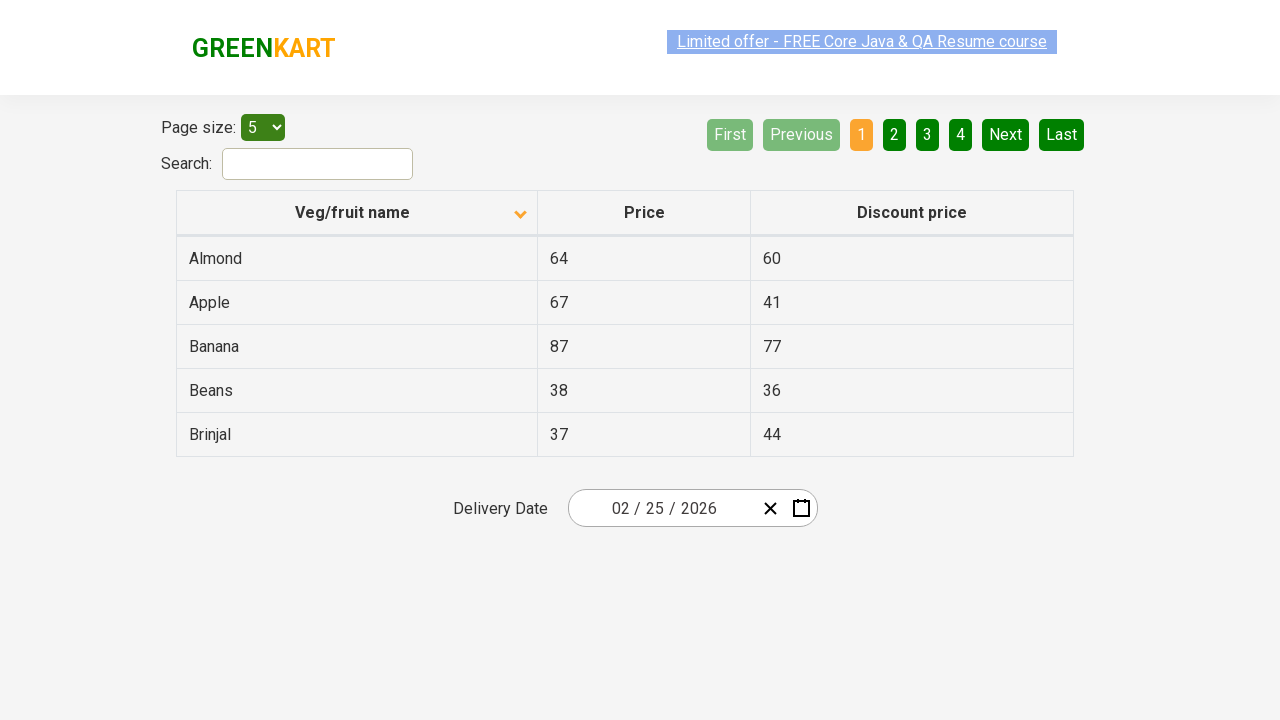

Clicked next button to navigate to next page at (1006, 134) on xpath=//a[@aria-label='Next']
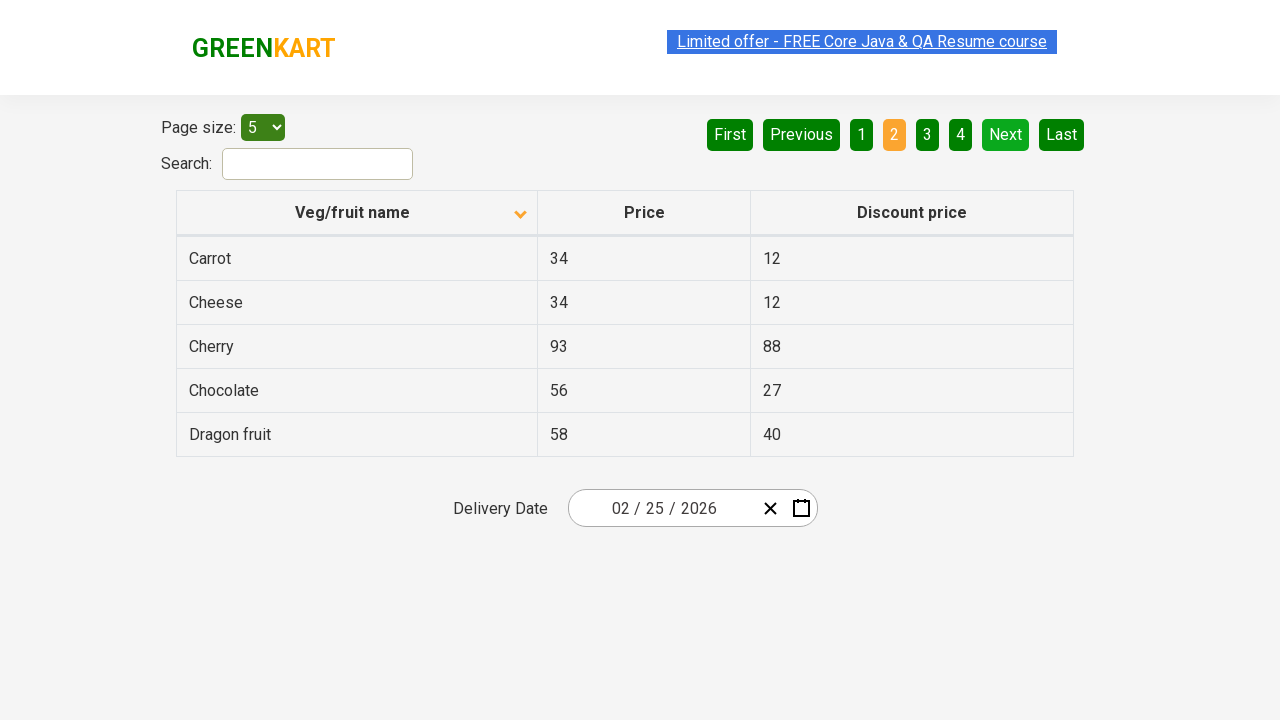

Waited for next page to load
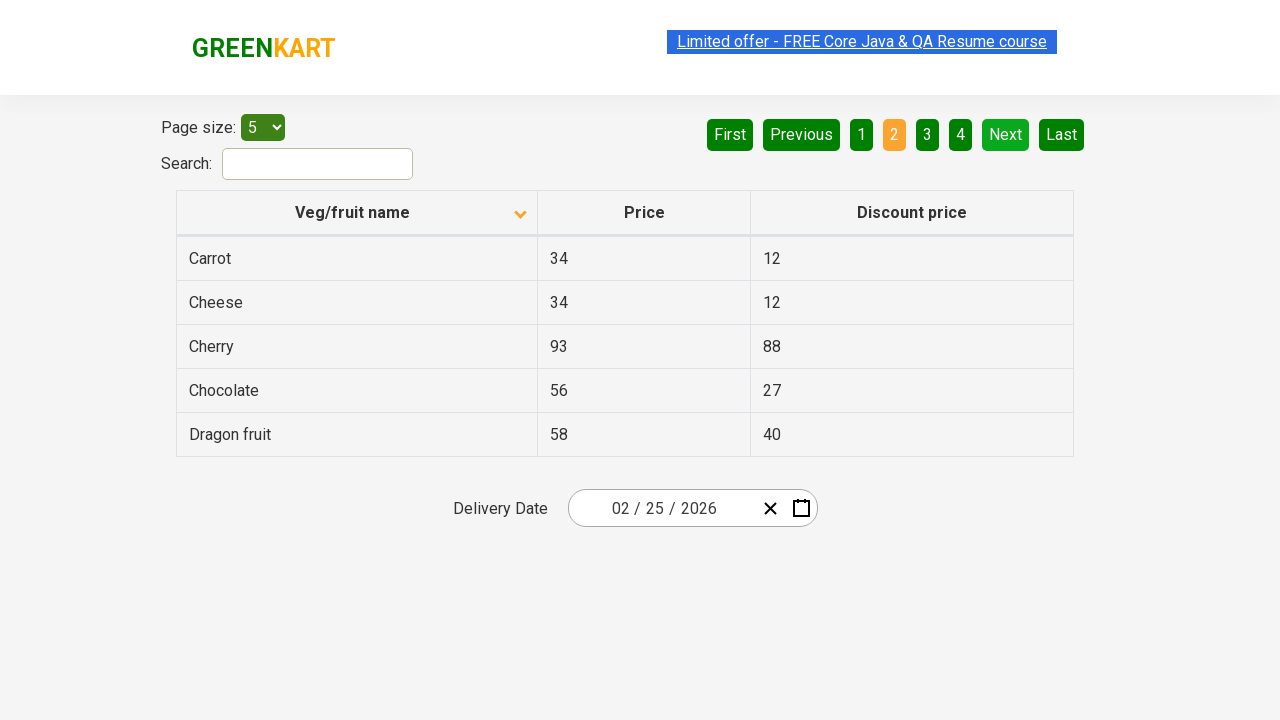

Retrieved all rows from current page
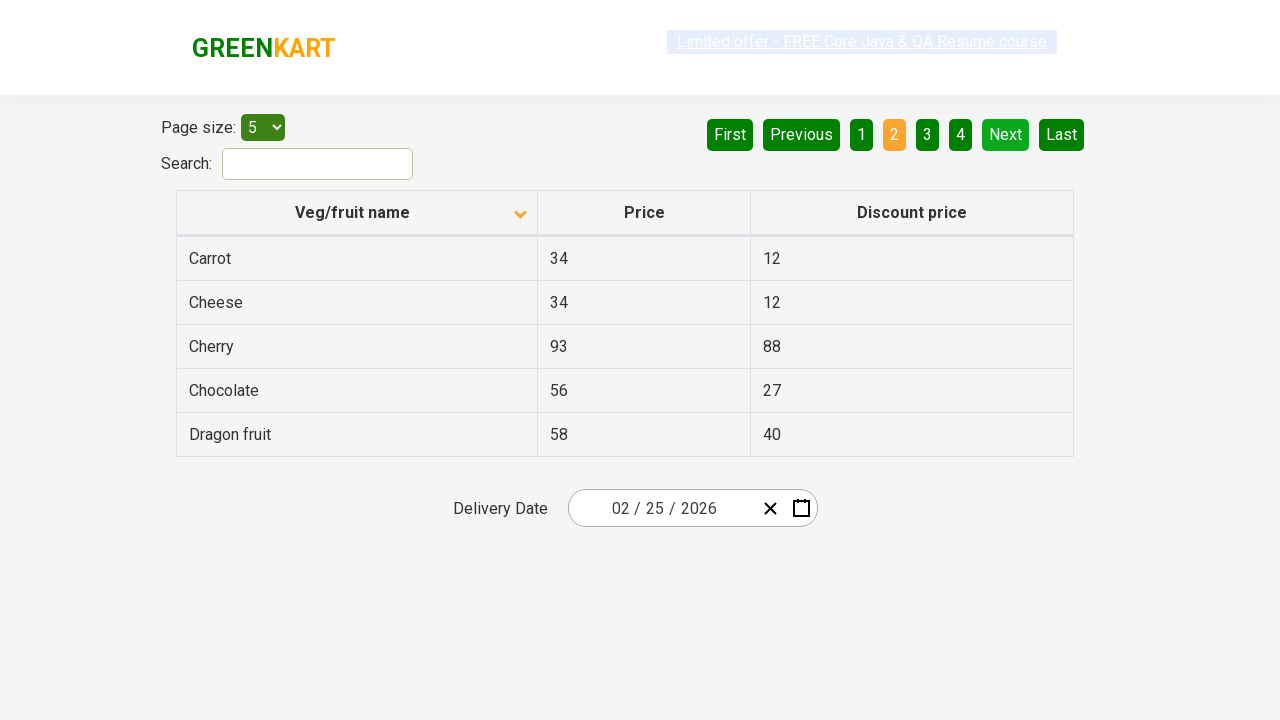

Clicked next button to navigate to next page at (1006, 134) on xpath=//a[@aria-label='Next']
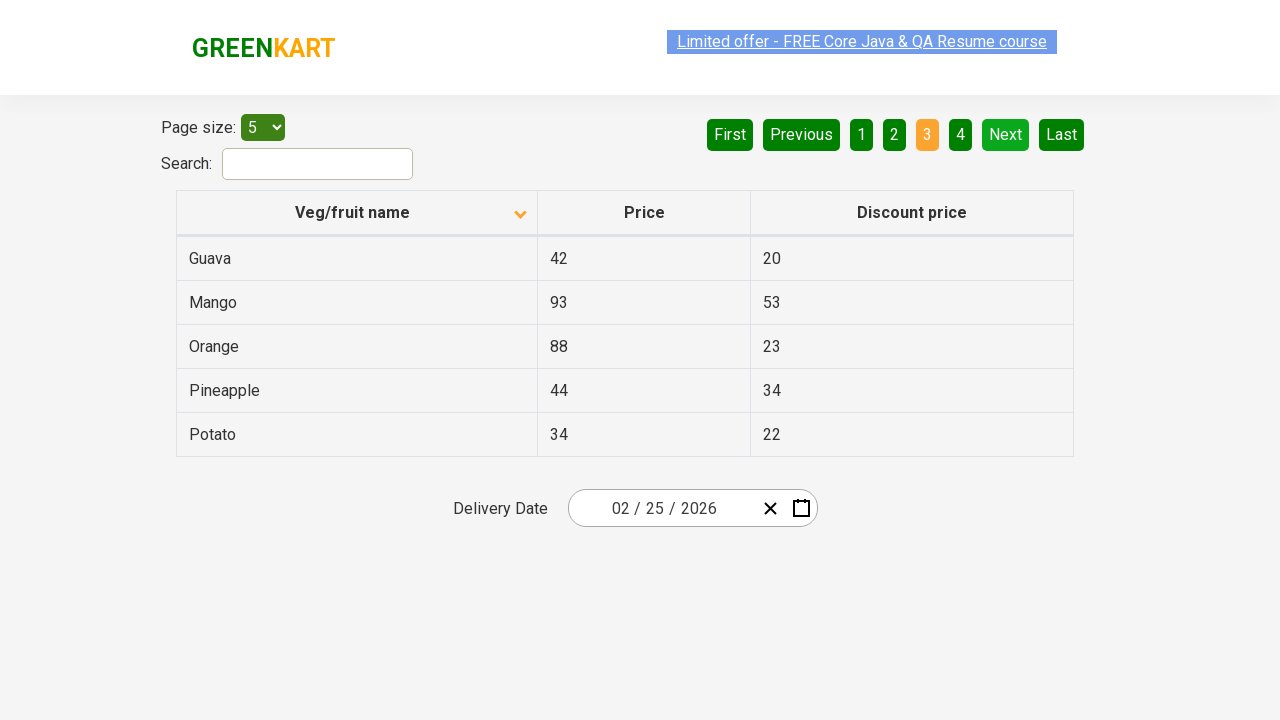

Waited for next page to load
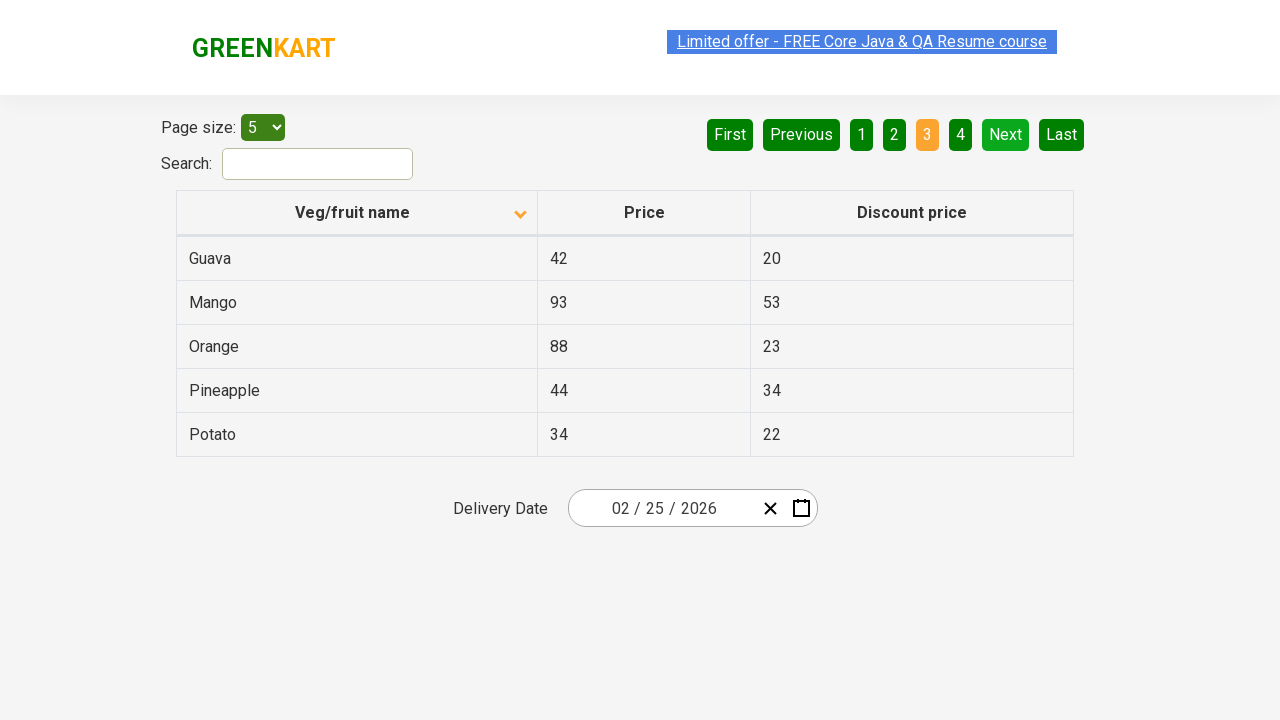

Retrieved all rows from current page
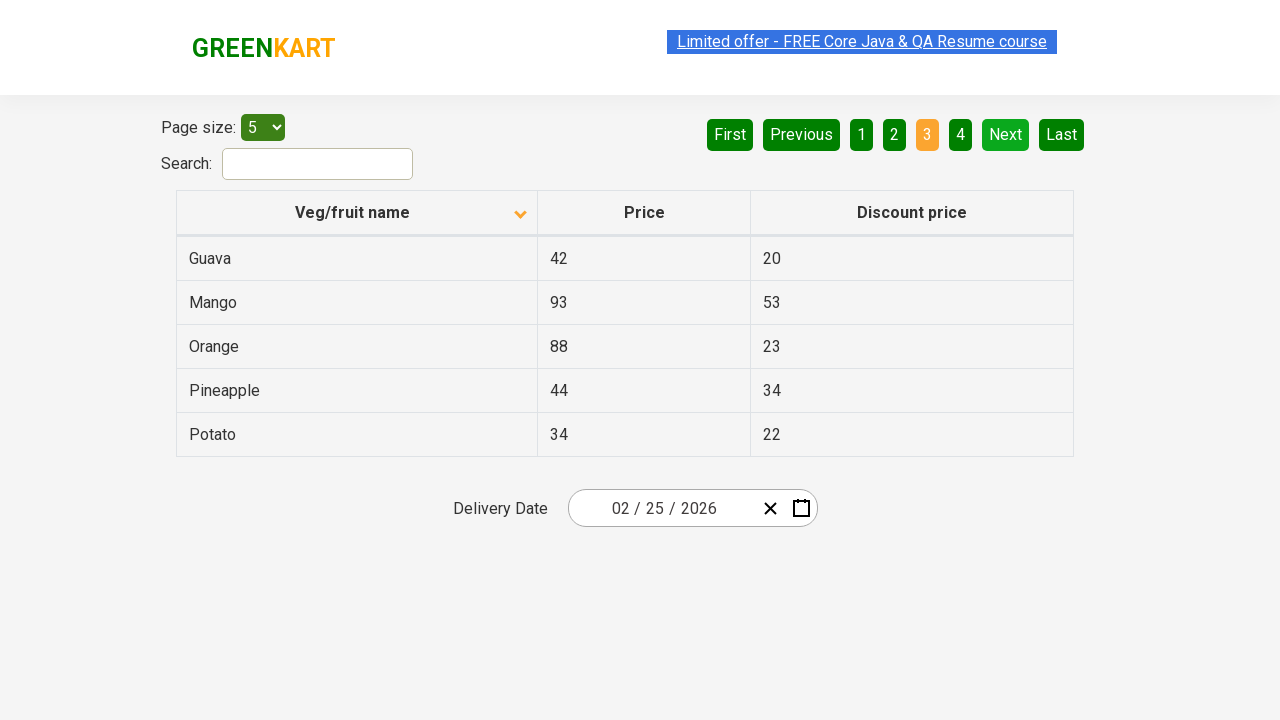

Clicked next button to navigate to next page at (1006, 134) on xpath=//a[@aria-label='Next']
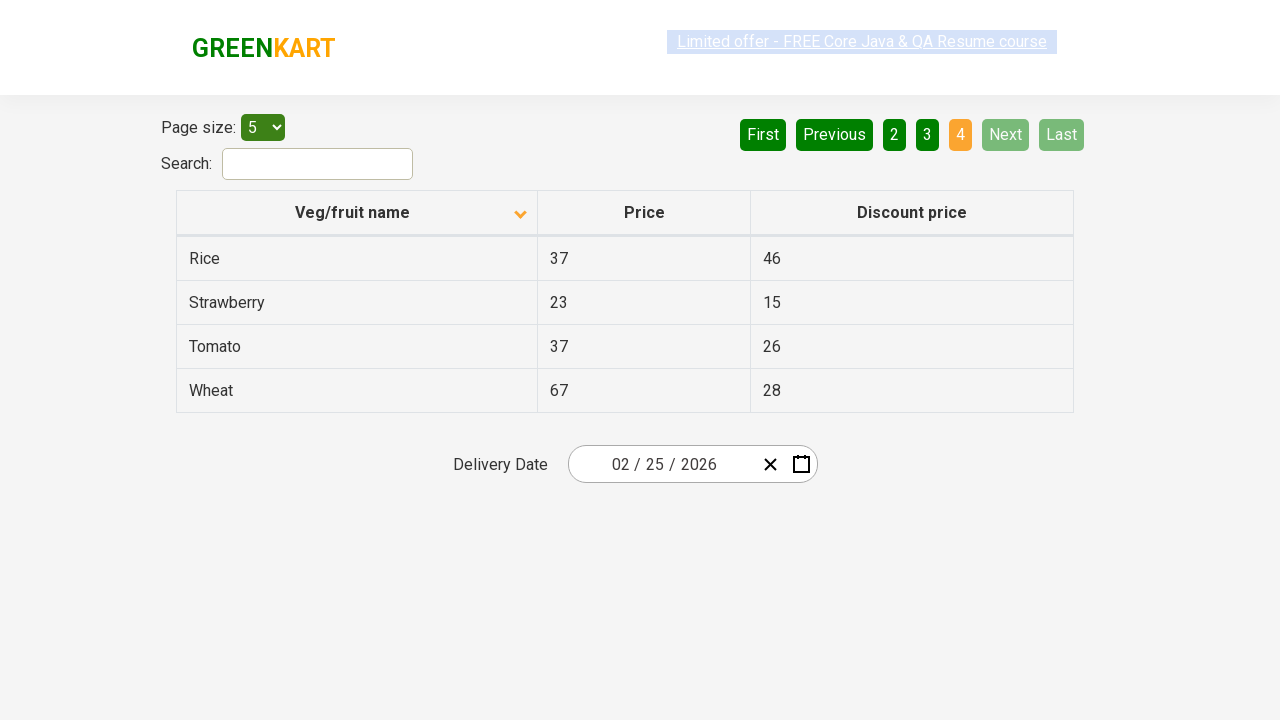

Waited for next page to load
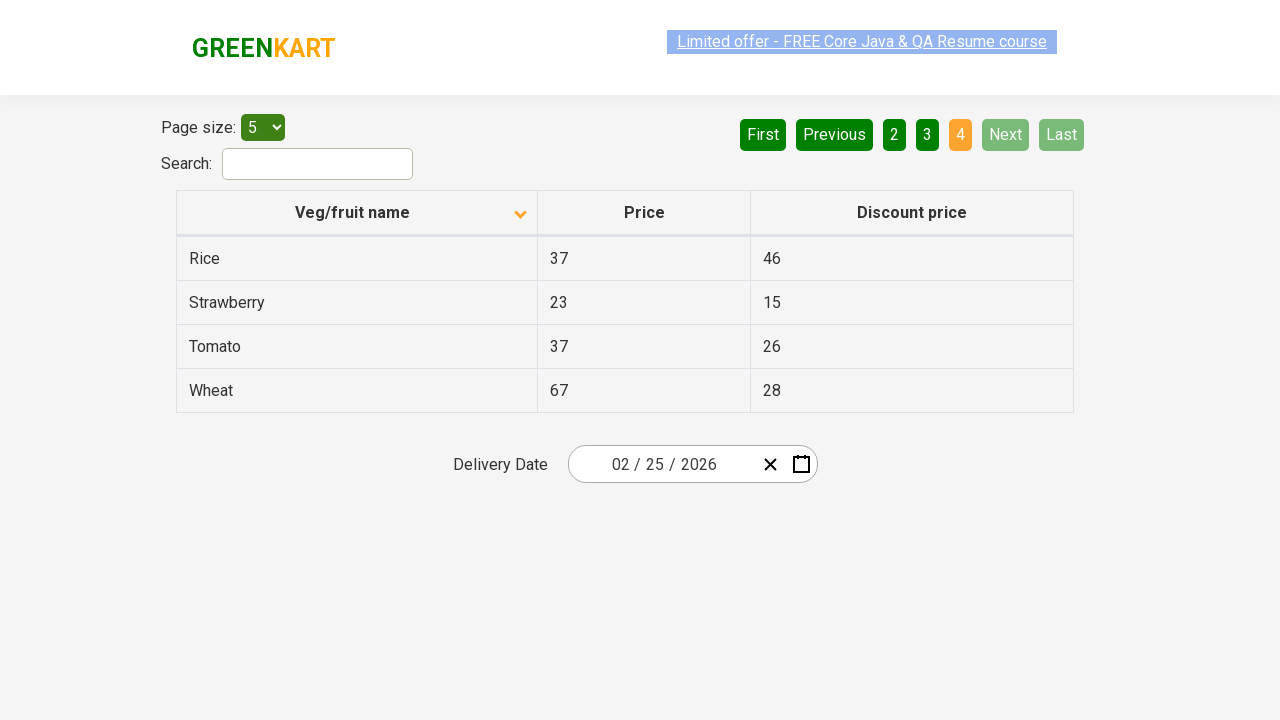

Retrieved all rows from current page
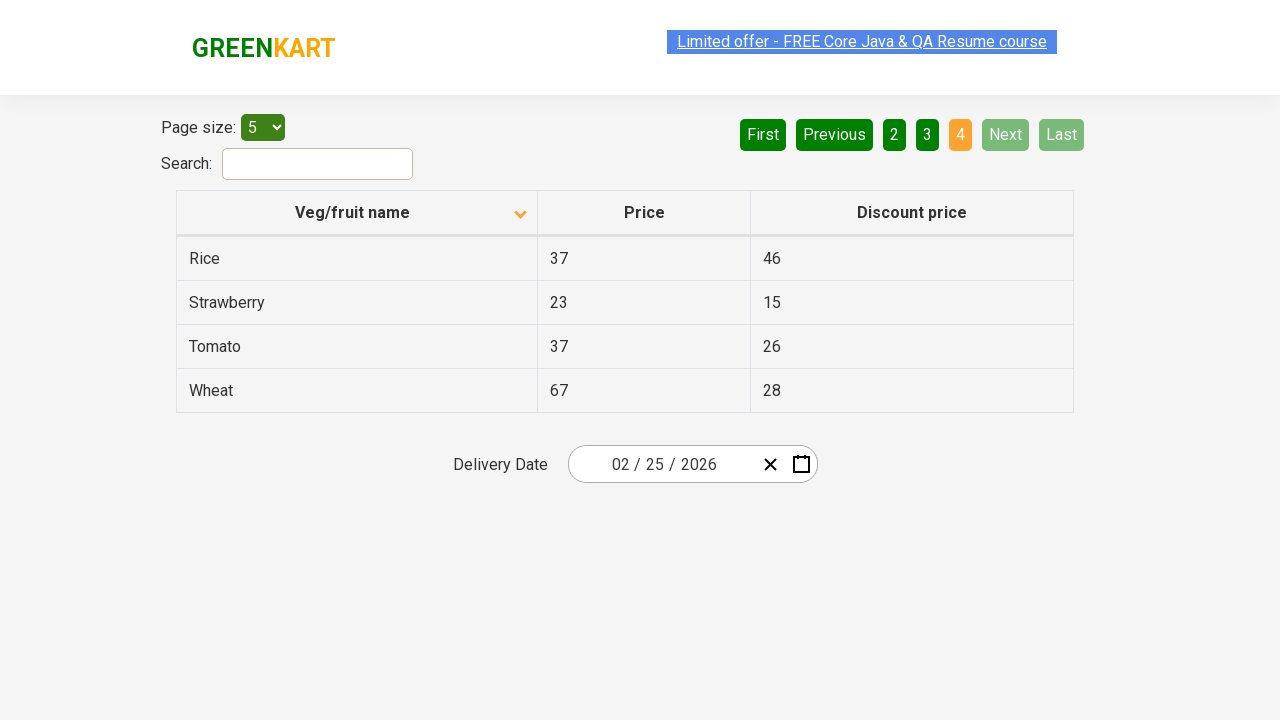

Found 'Rice' with price: 37
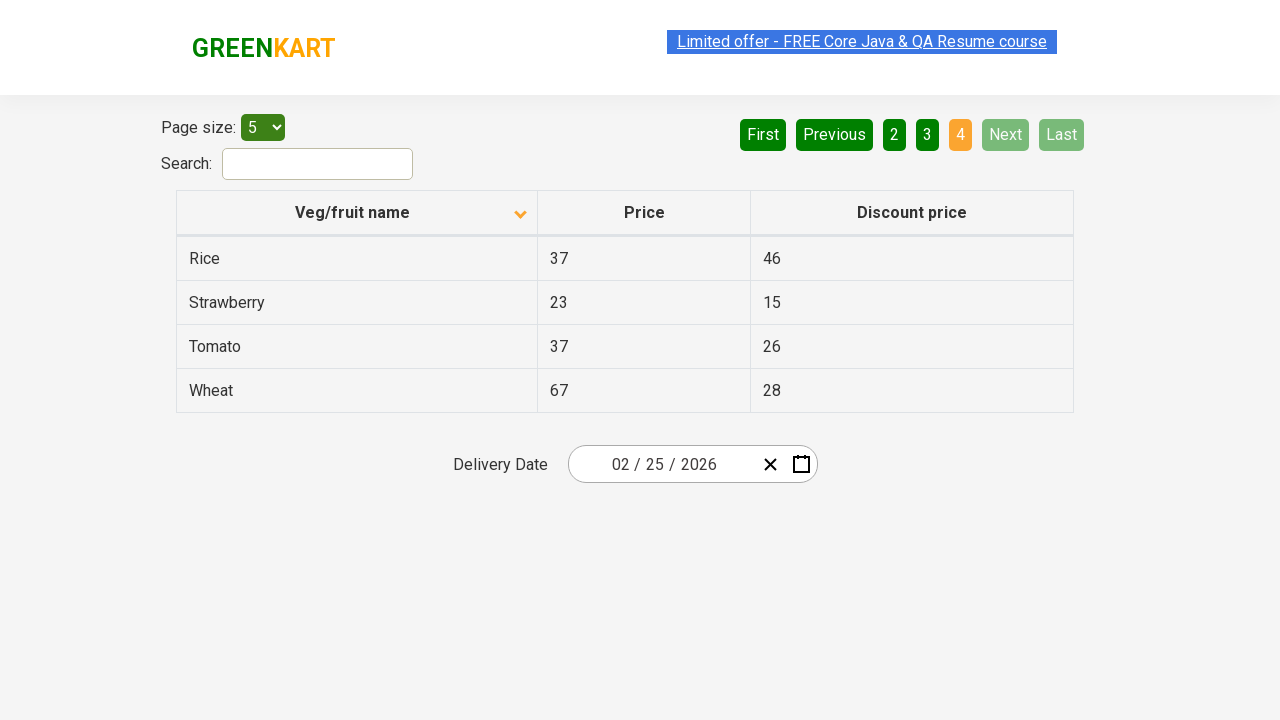

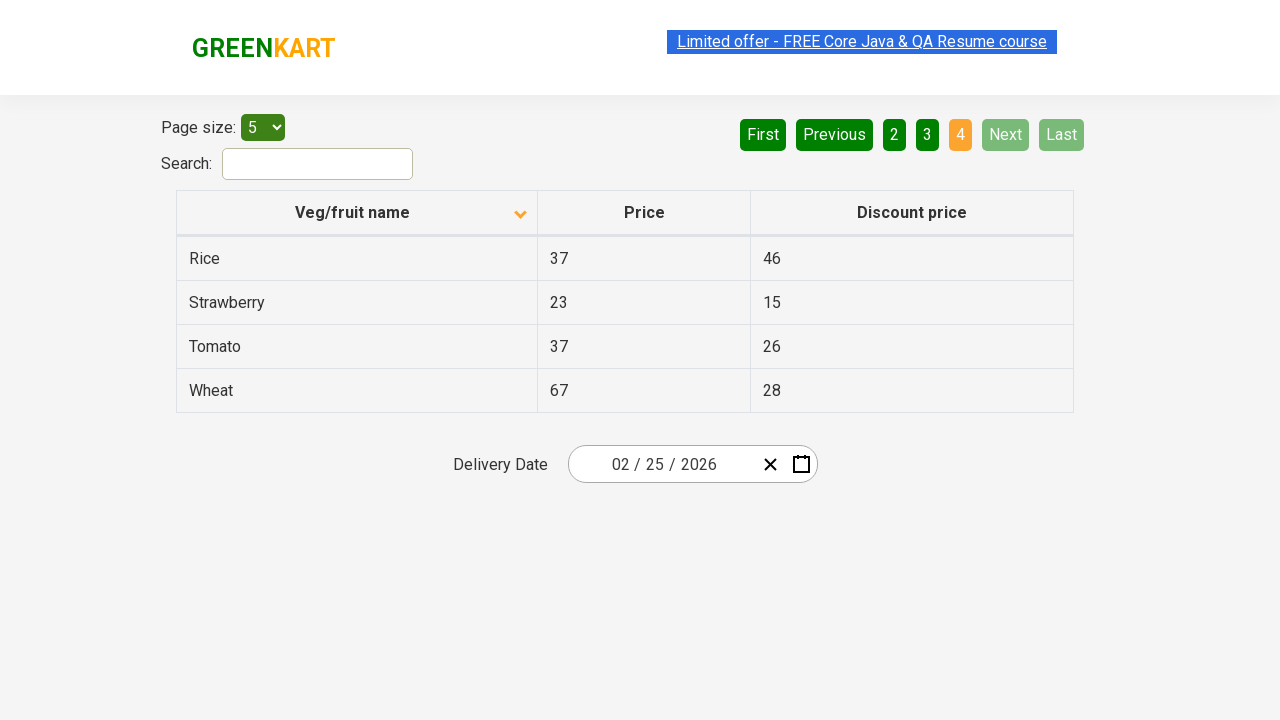